Tests filling the autocomplete address field with a location string

Starting URL: https://formy-project.herokuapp.com/autocomplete

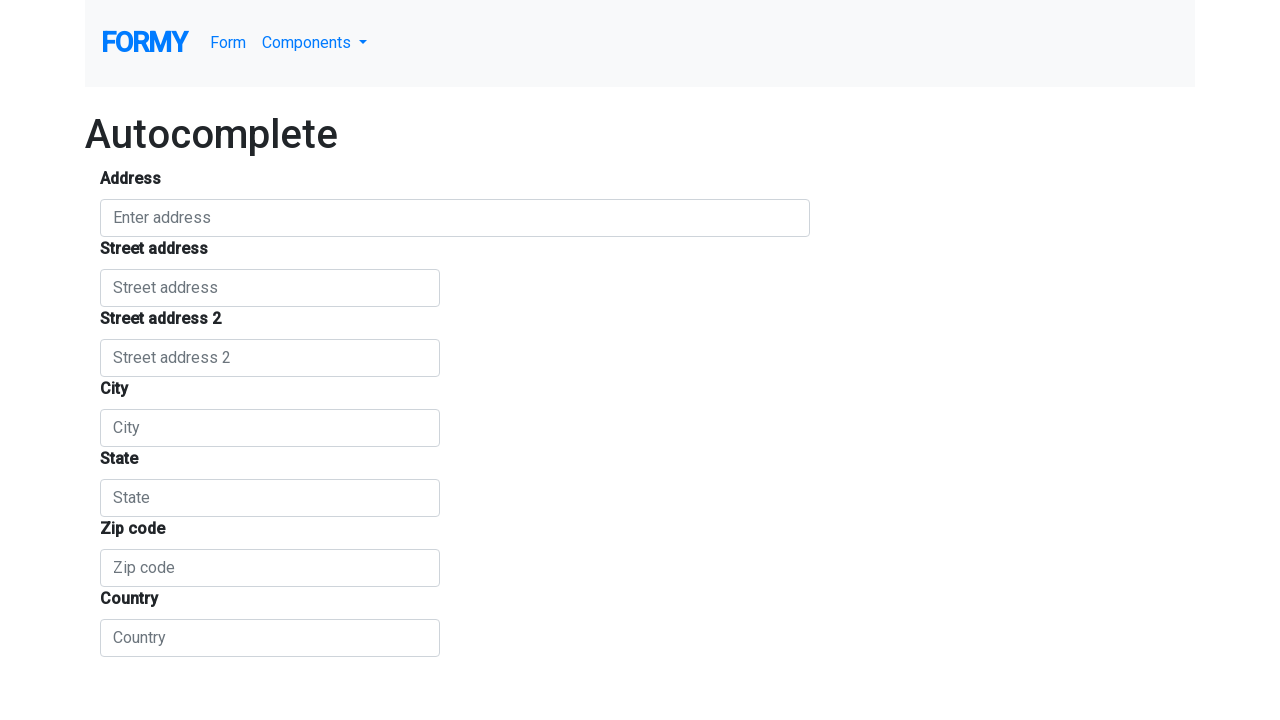

Filled autocomplete address field with 'Jud. Sibiu' on #autocomplete
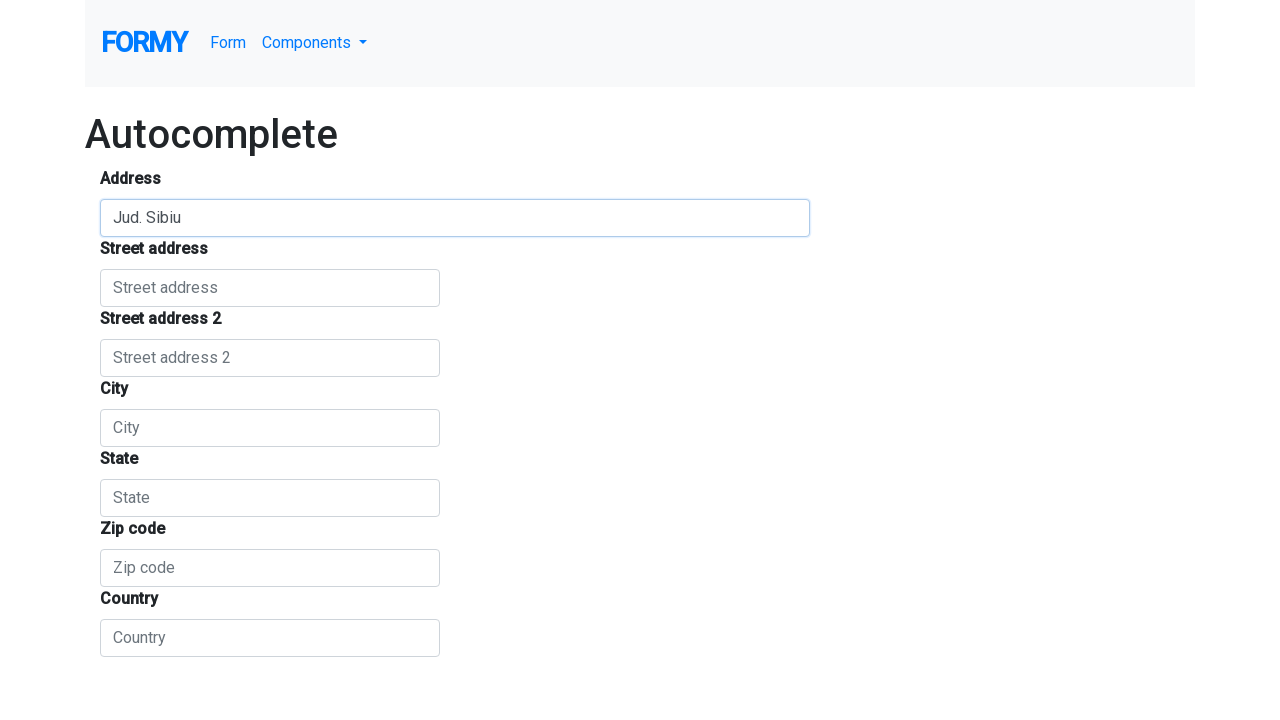

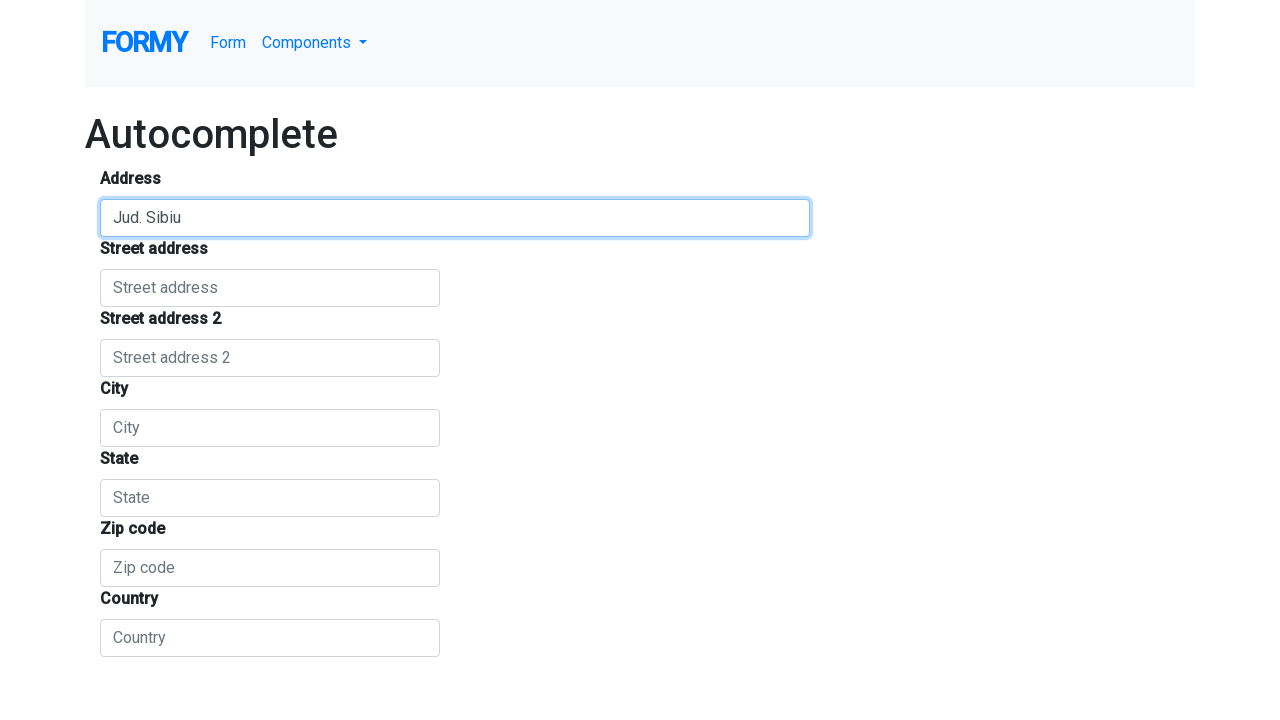